Tests numeric input field functionality by entering positive and negative numbers

Starting URL: http://the-internet.herokuapp.com/inputs

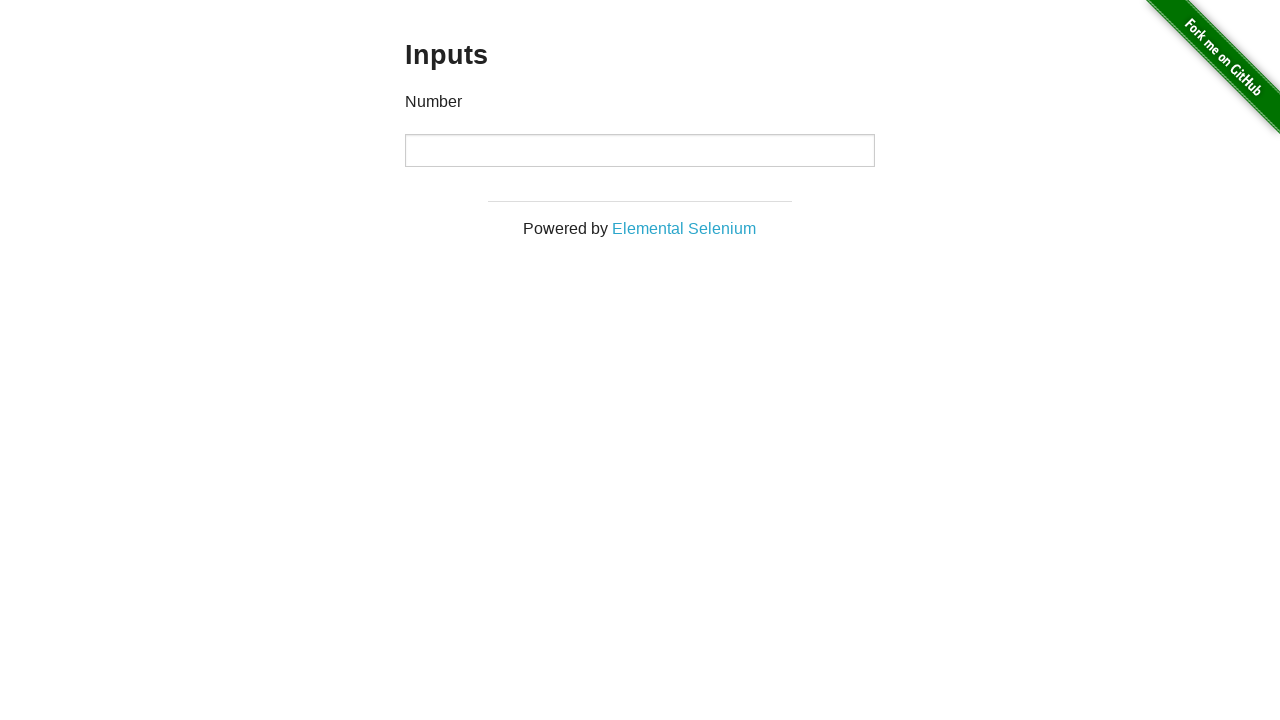

Filled numeric input field with positive number '123' on input[type='number']
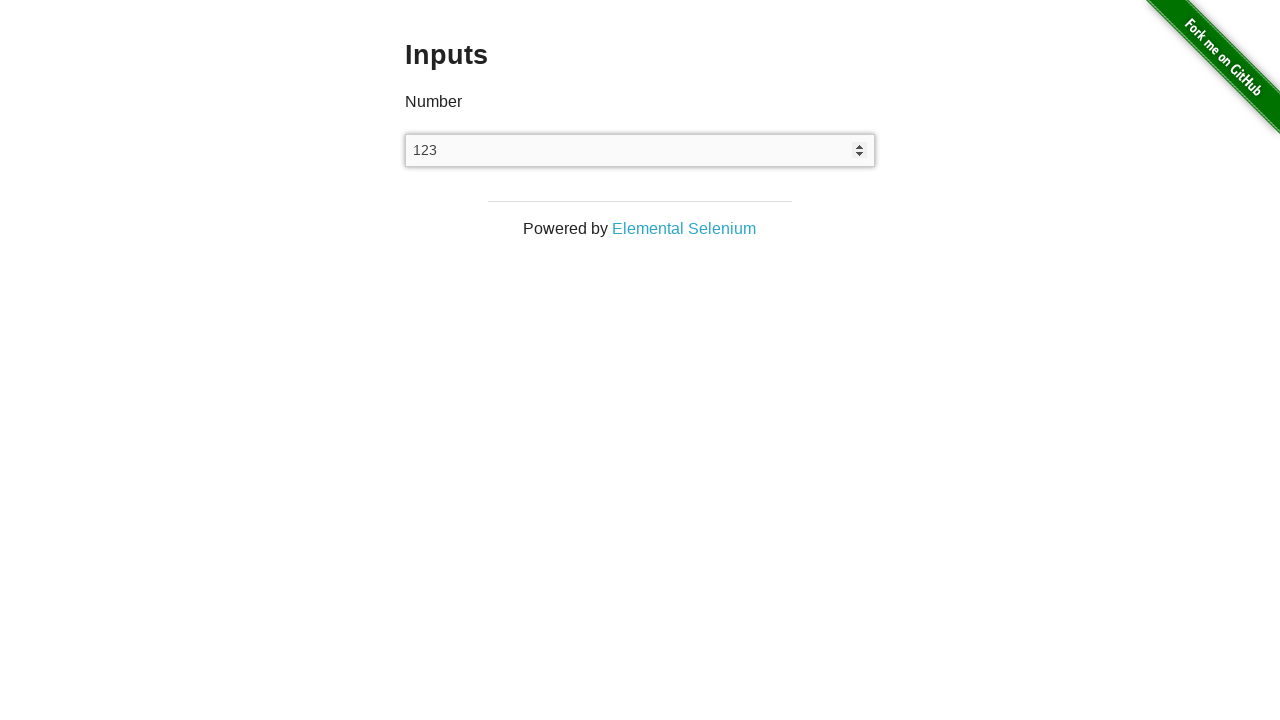

Clicked on the numeric input field at (640, 150) on input[type='number']
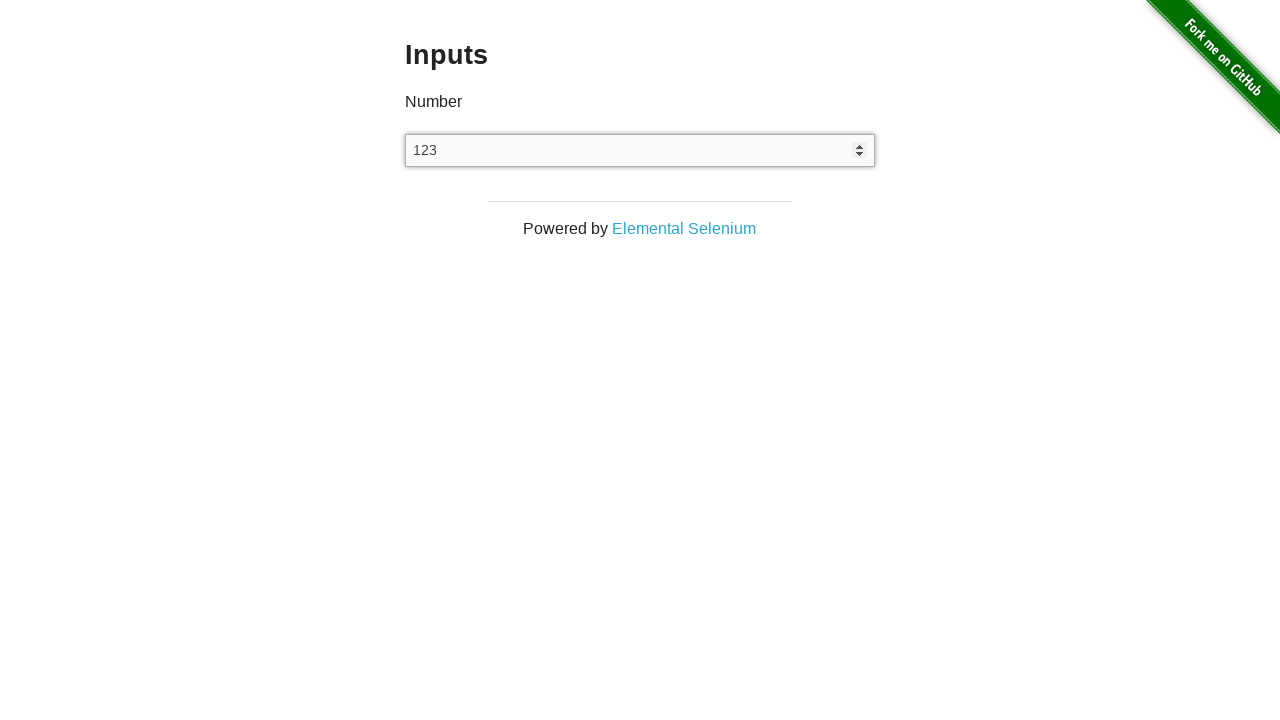

Filled numeric input field with negative number '-1' on input[type='number']
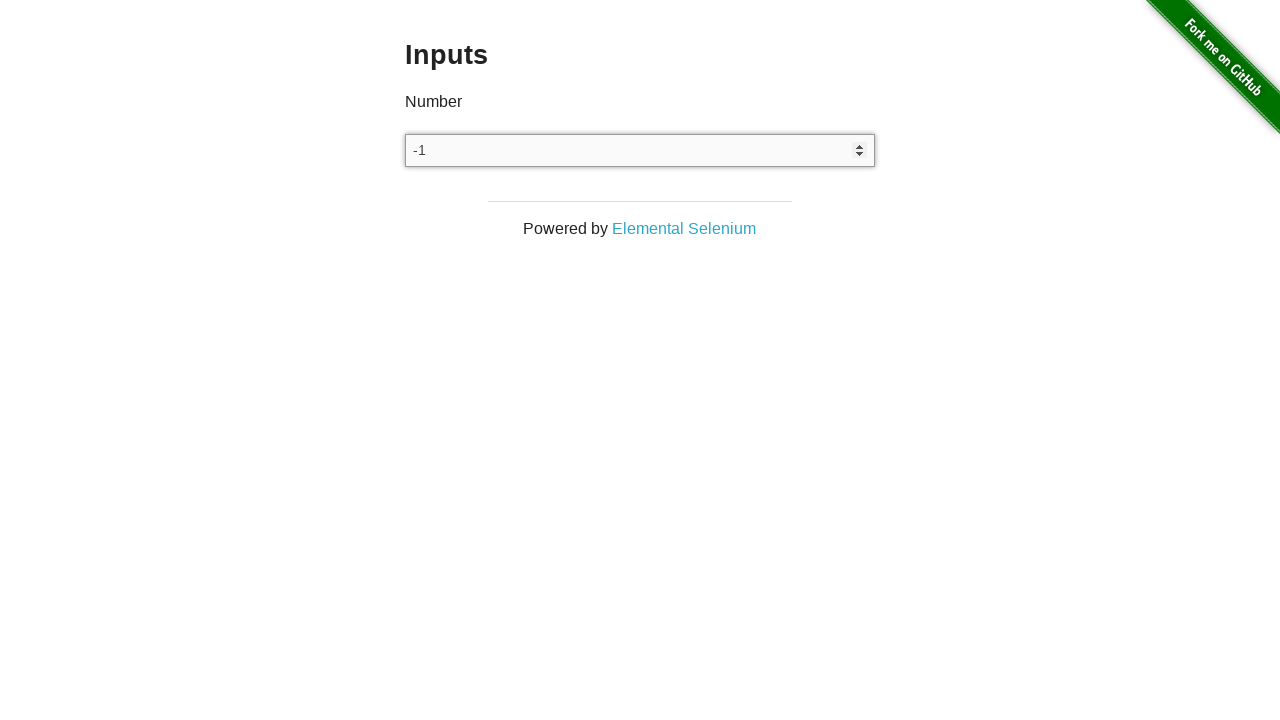

Retrieved the current value from numeric input field
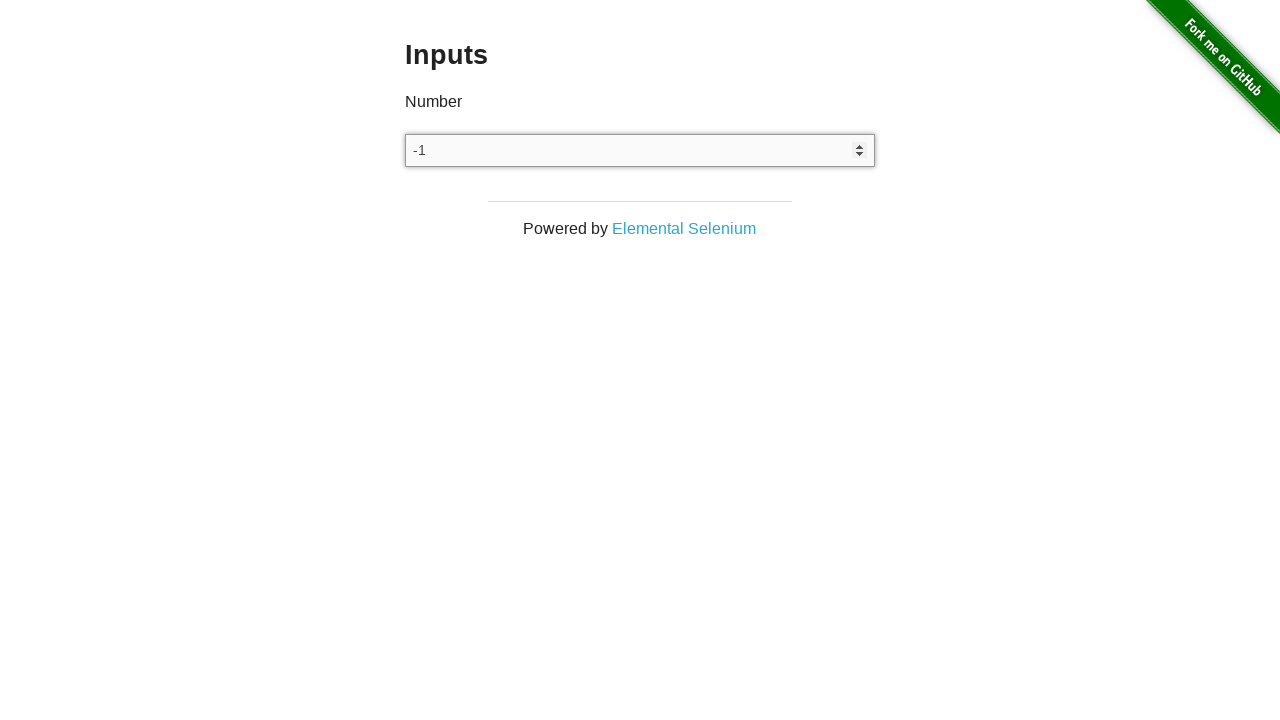

Verified that numeric input field contains '-1'
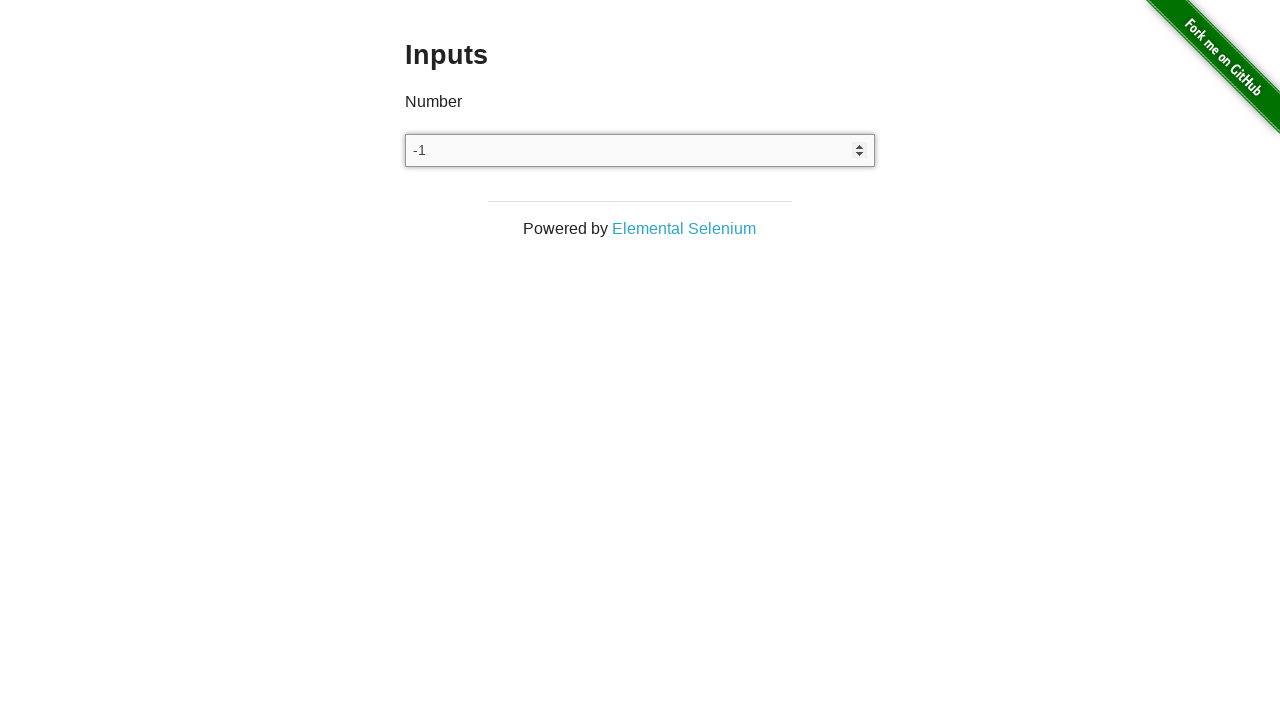

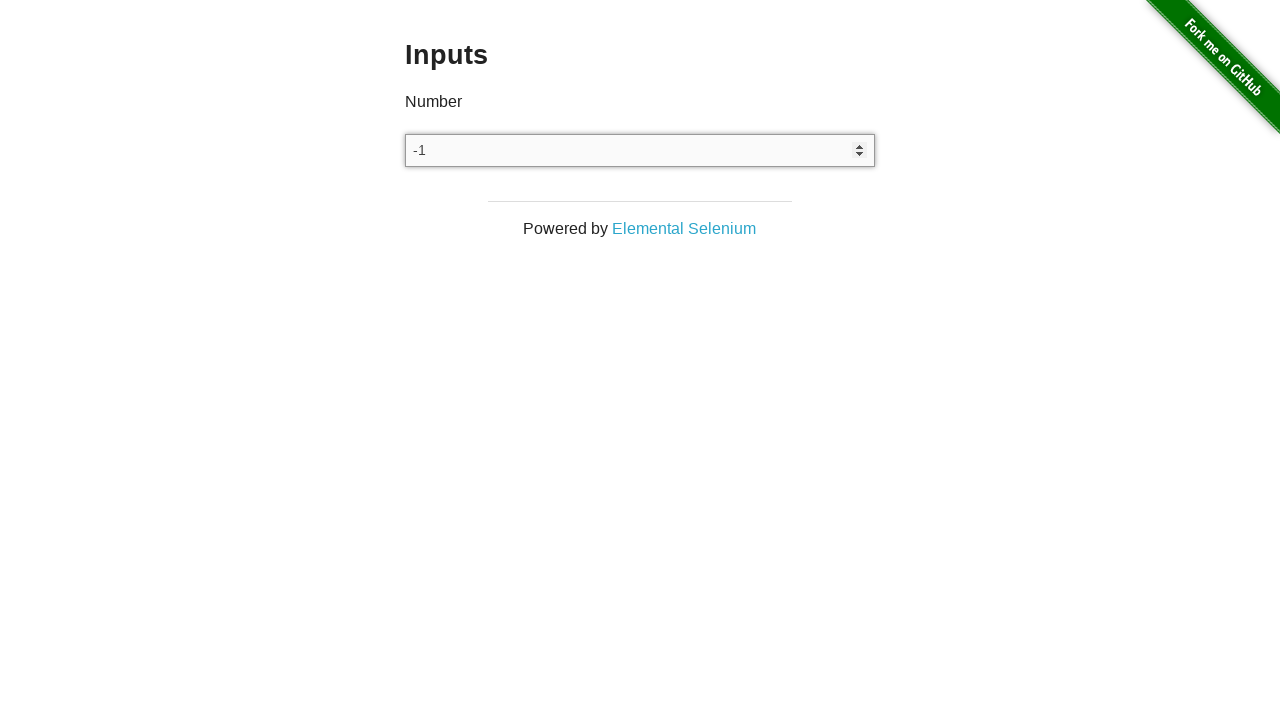